Tests dynamic controls functionality by toggling a checkbox's visibility - clicking a button to make the checkbox disappear, waiting for it to reappear, and then clicking the checkbox.

Starting URL: https://v1.training-support.net/selenium/dynamic-controls

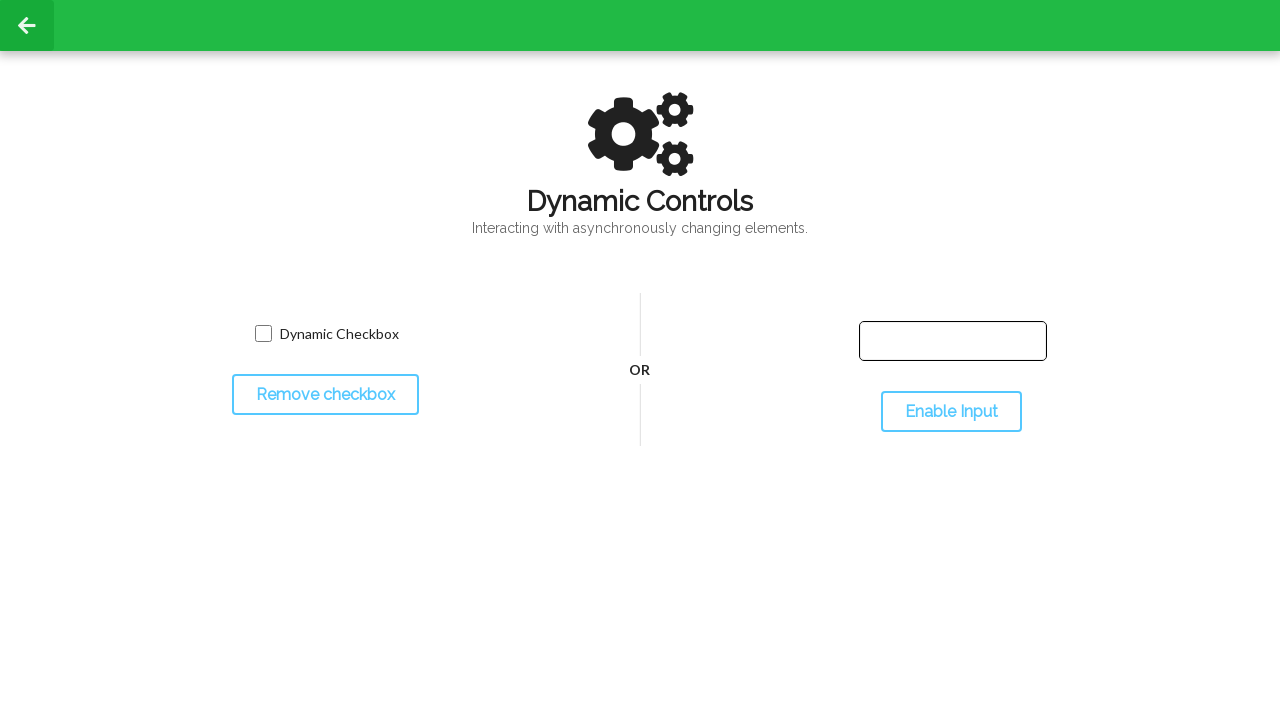

Clicked toggle button to hide the checkbox at (325, 395) on #toggleCheckbox
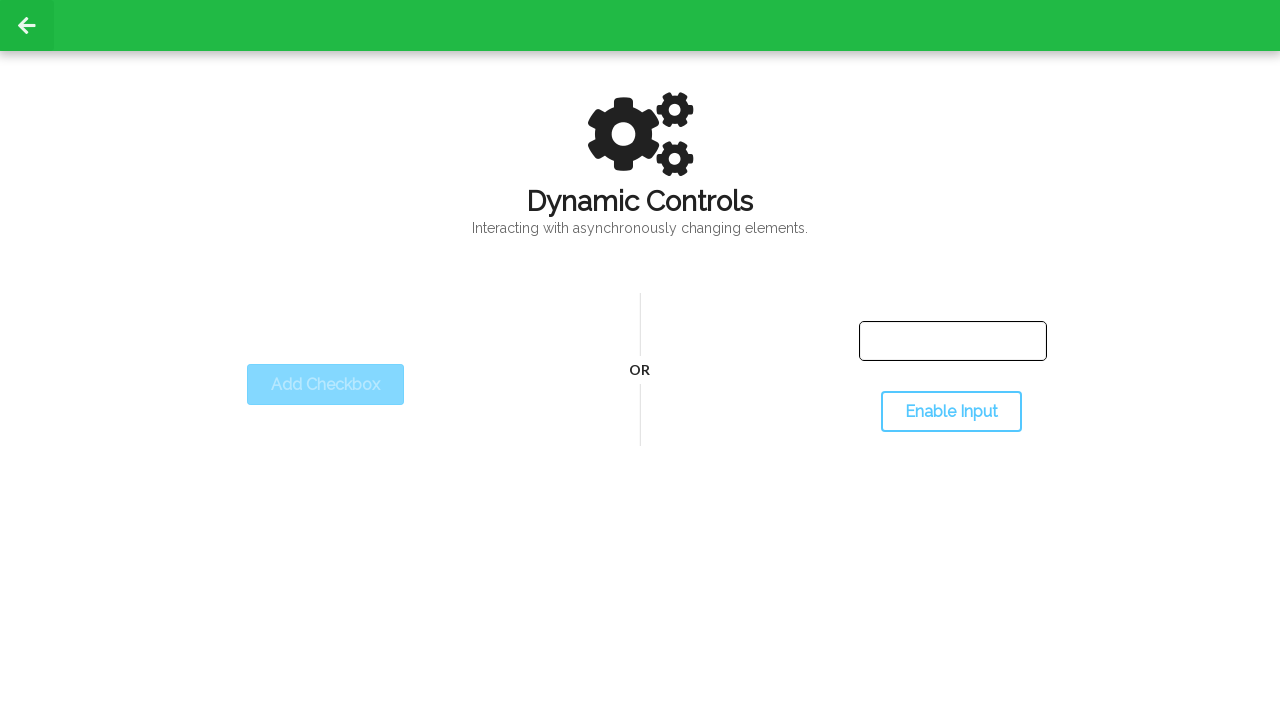

Waited for checkbox to disappear
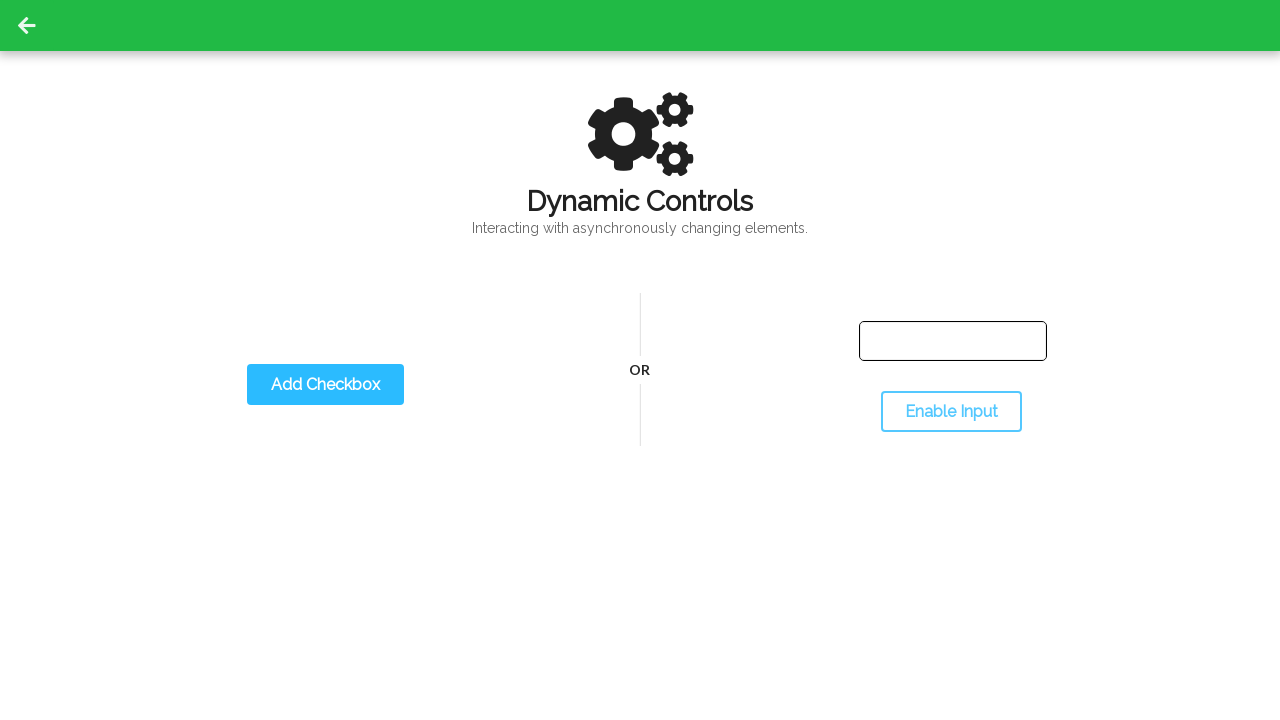

Clicked toggle button to show the checkbox at (325, 385) on #toggleCheckbox
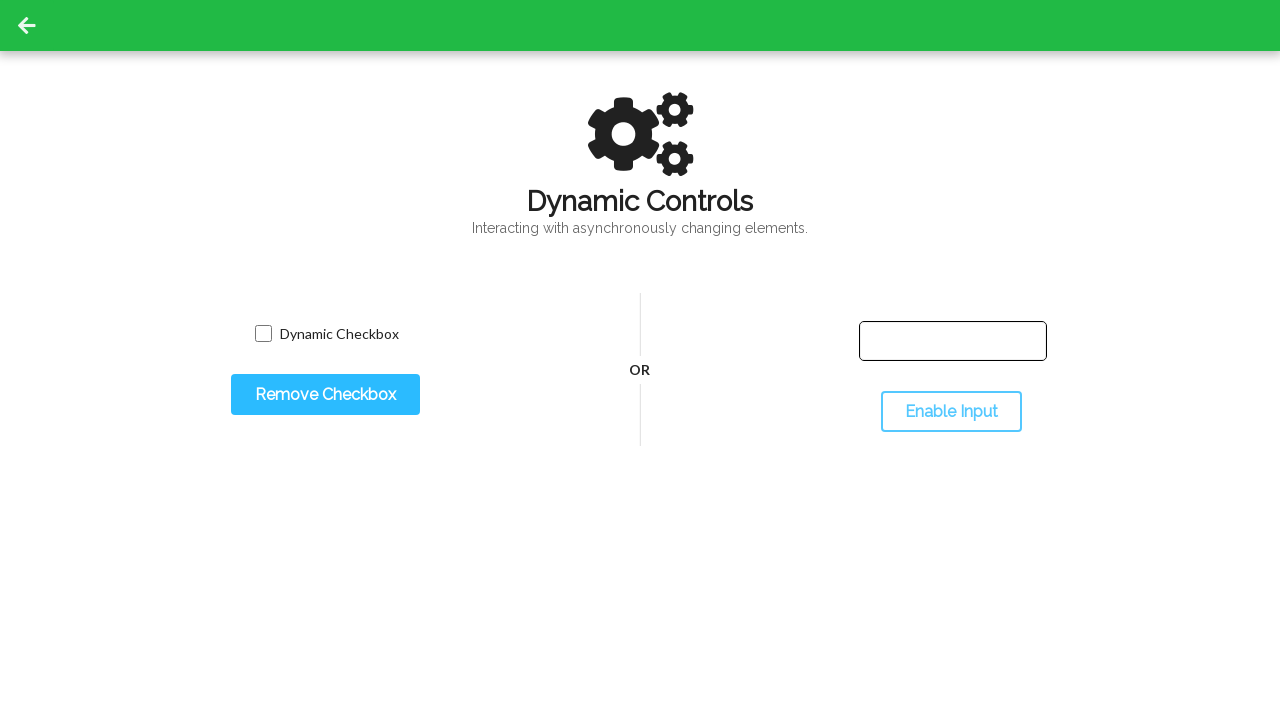

Waited for checkbox to reappear
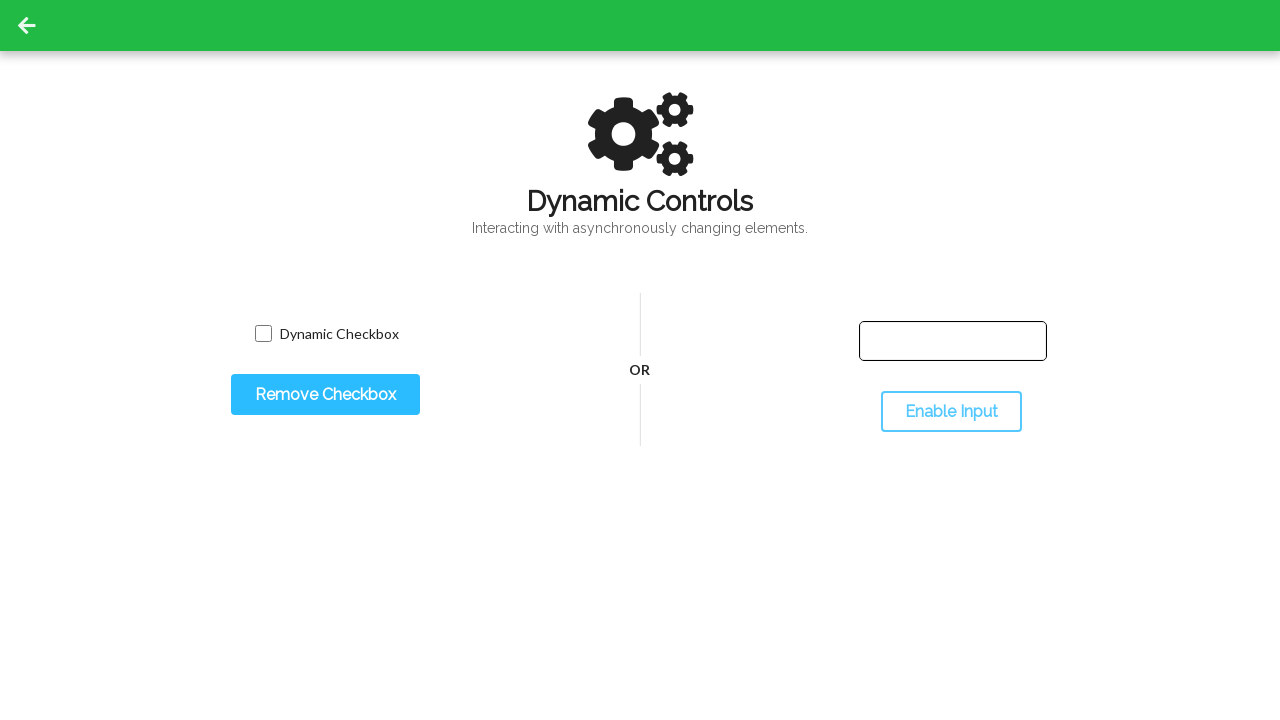

Clicked the dynamic checkbox at (263, 334) on input.willDisappear
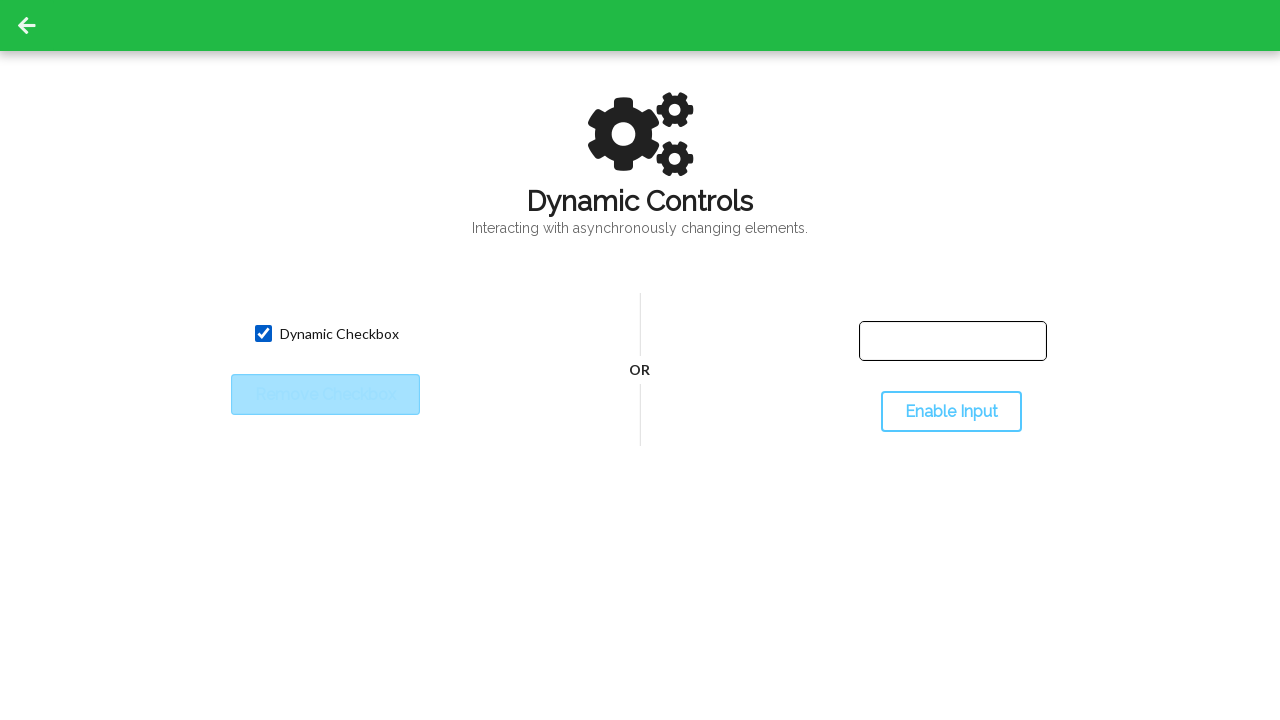

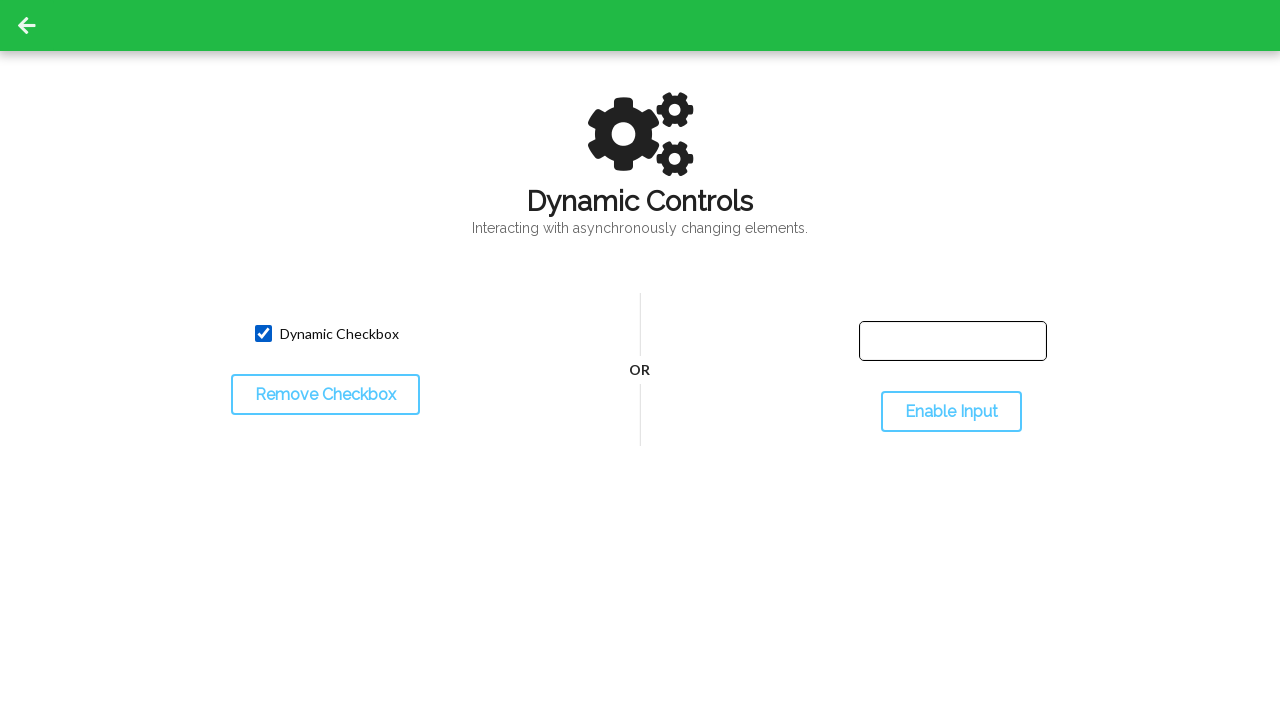